Tests hover functionality by moving the mouse over multiple figure images on the page to trigger hover effects

Starting URL: http://the-internet.herokuapp.com/hovers

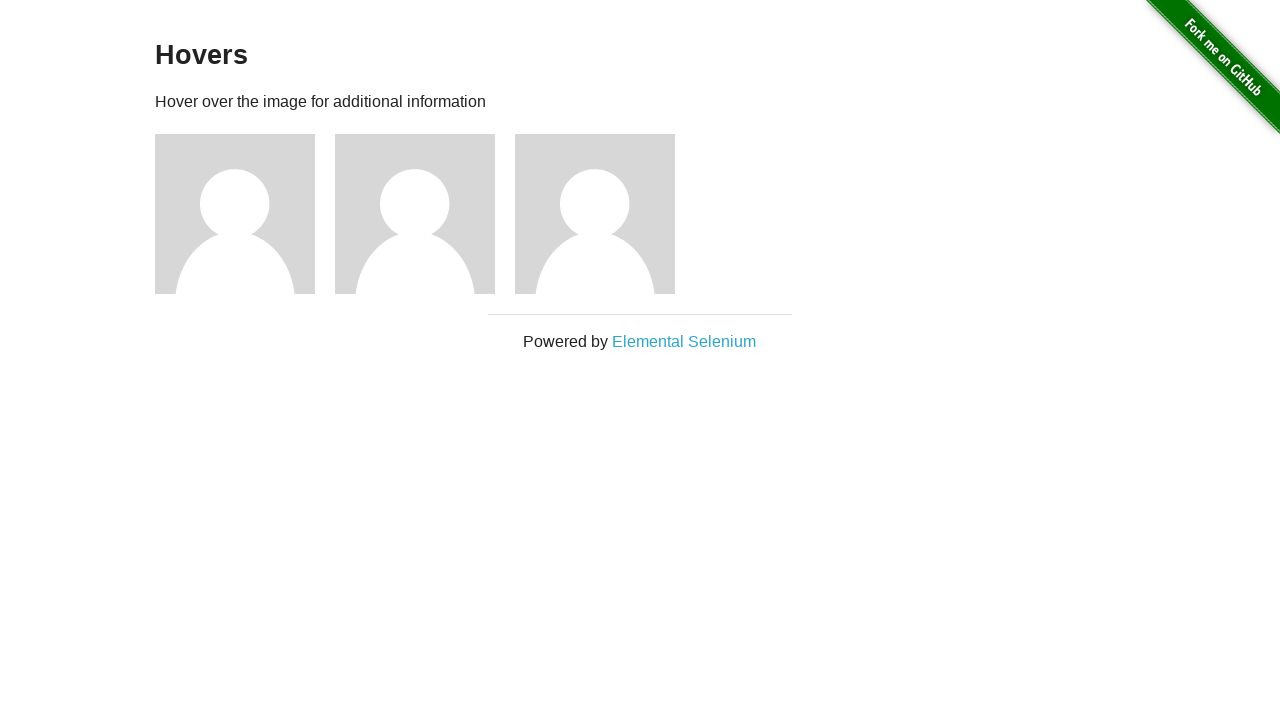

Waited for figure images to load on hovers page
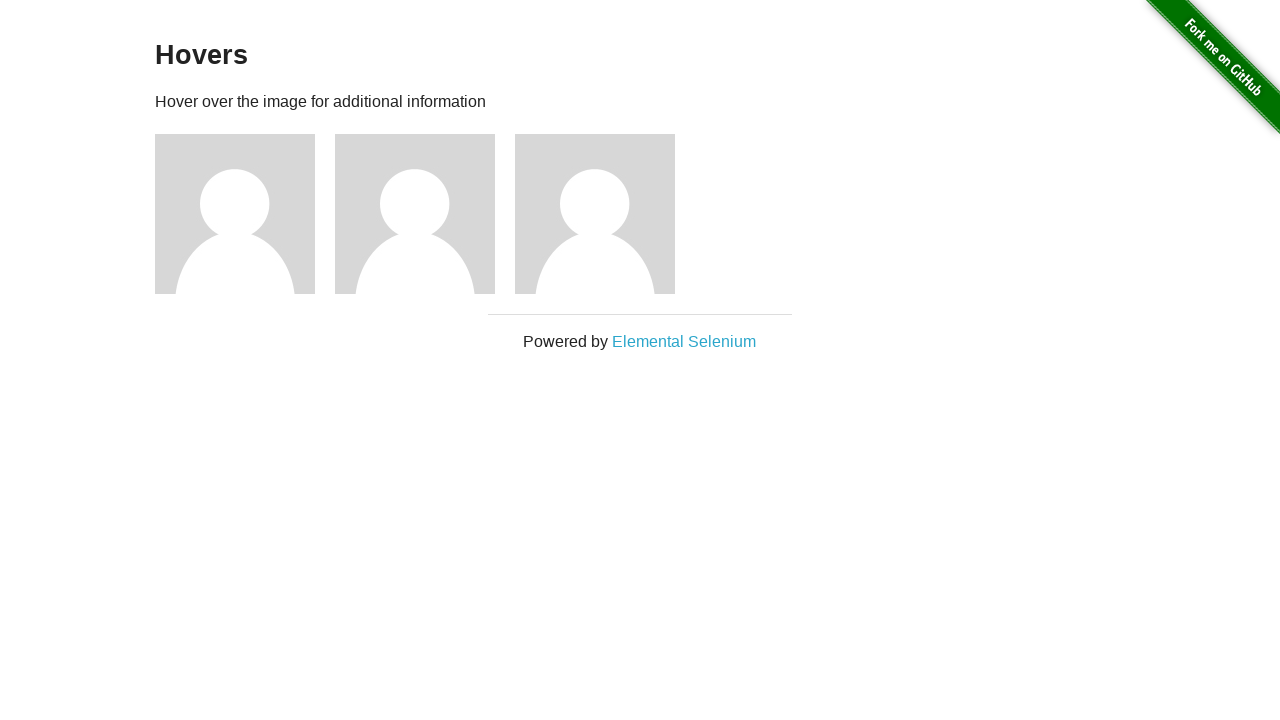

Located all figure images on the page
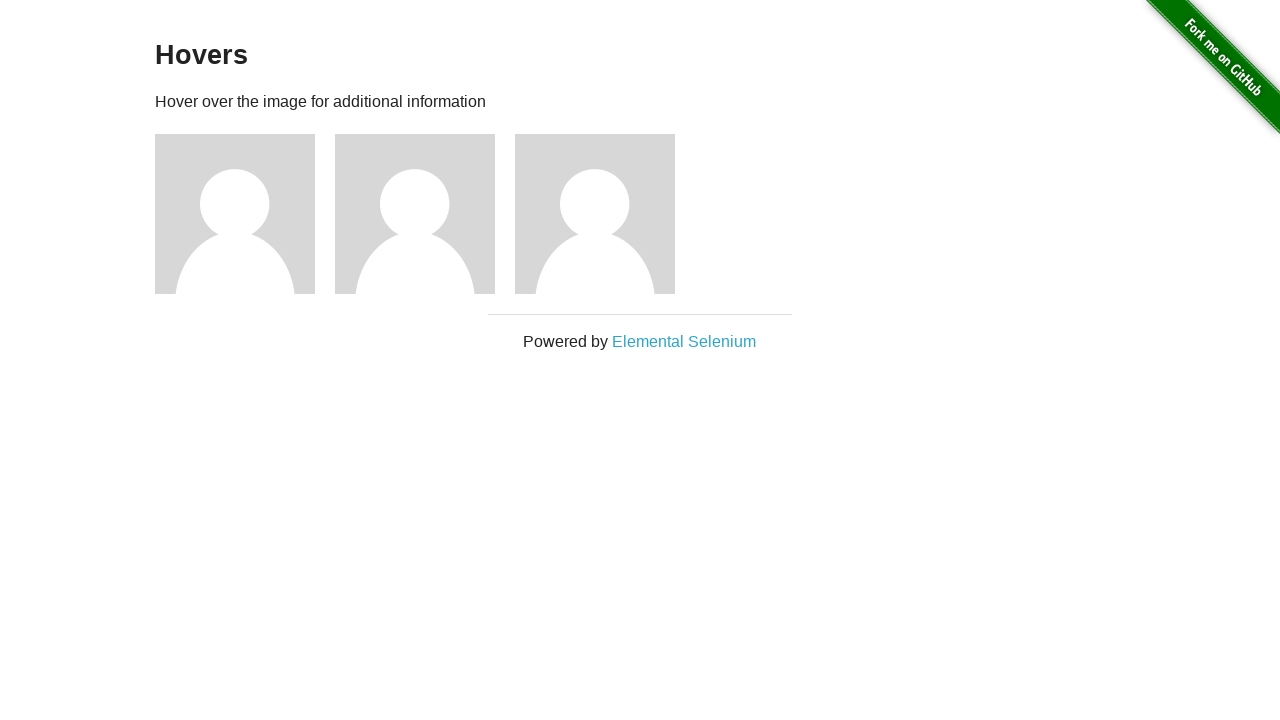

Found 3 figure images to hover over
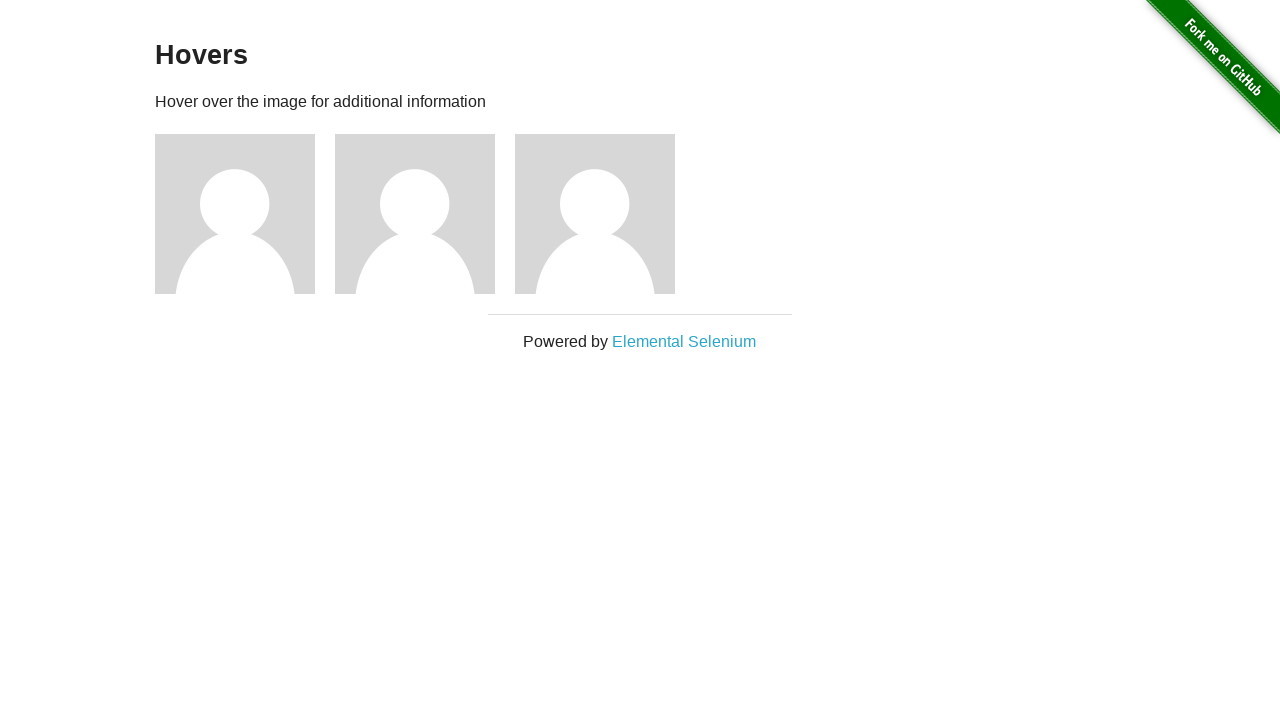

Hovered over figure image 1 of 3 at (235, 214) on .figure>img >> nth=0
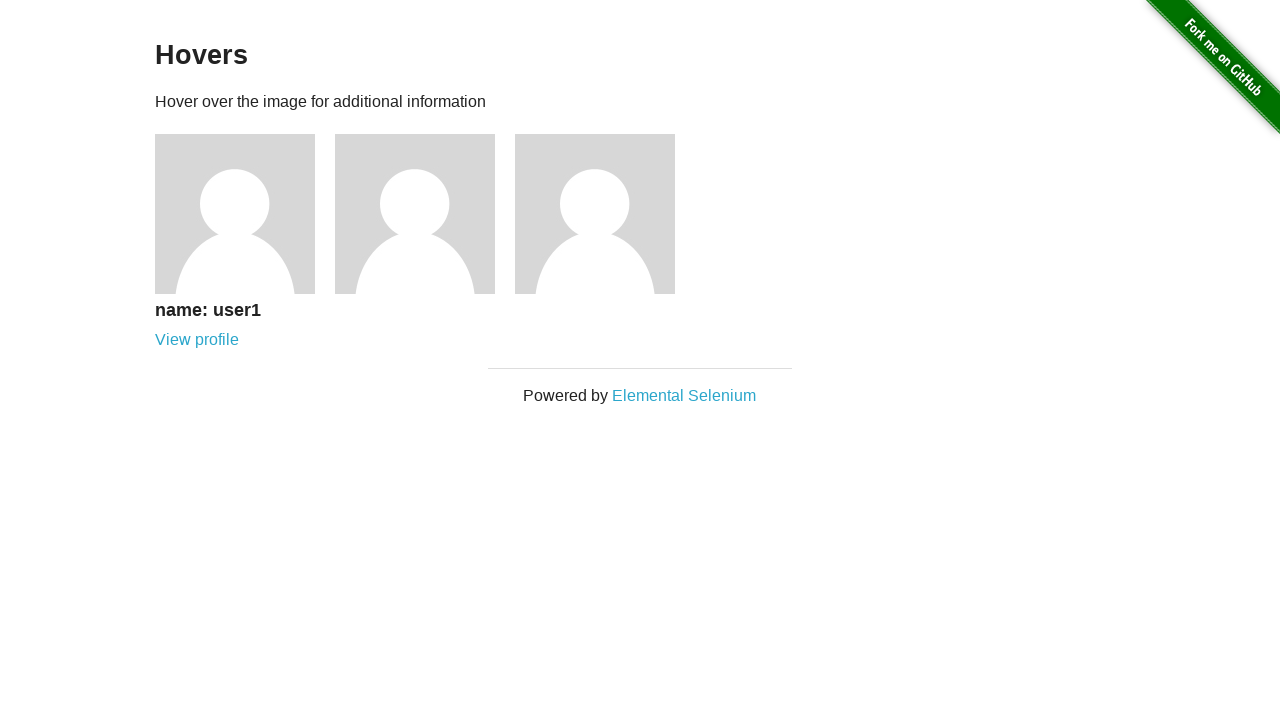

Hovered over figure image 2 of 3 at (415, 214) on .figure>img >> nth=1
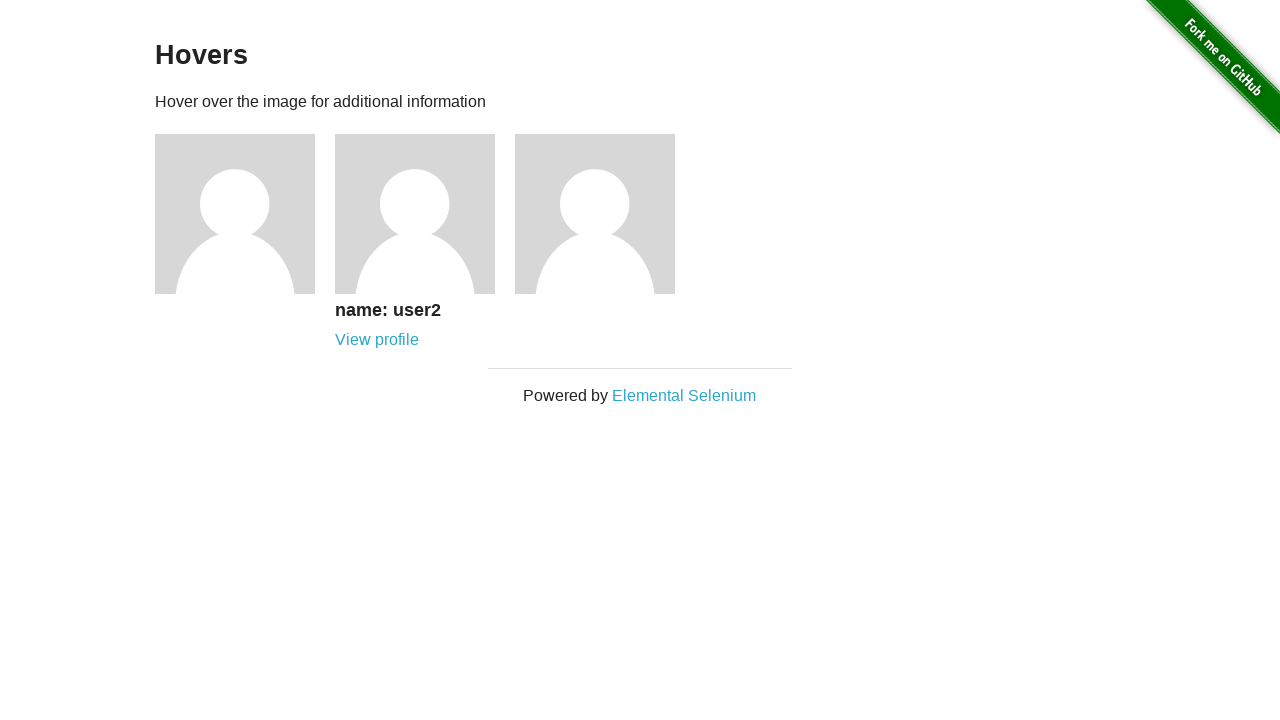

Hovered over figure image 3 of 3 at (595, 214) on .figure>img >> nth=2
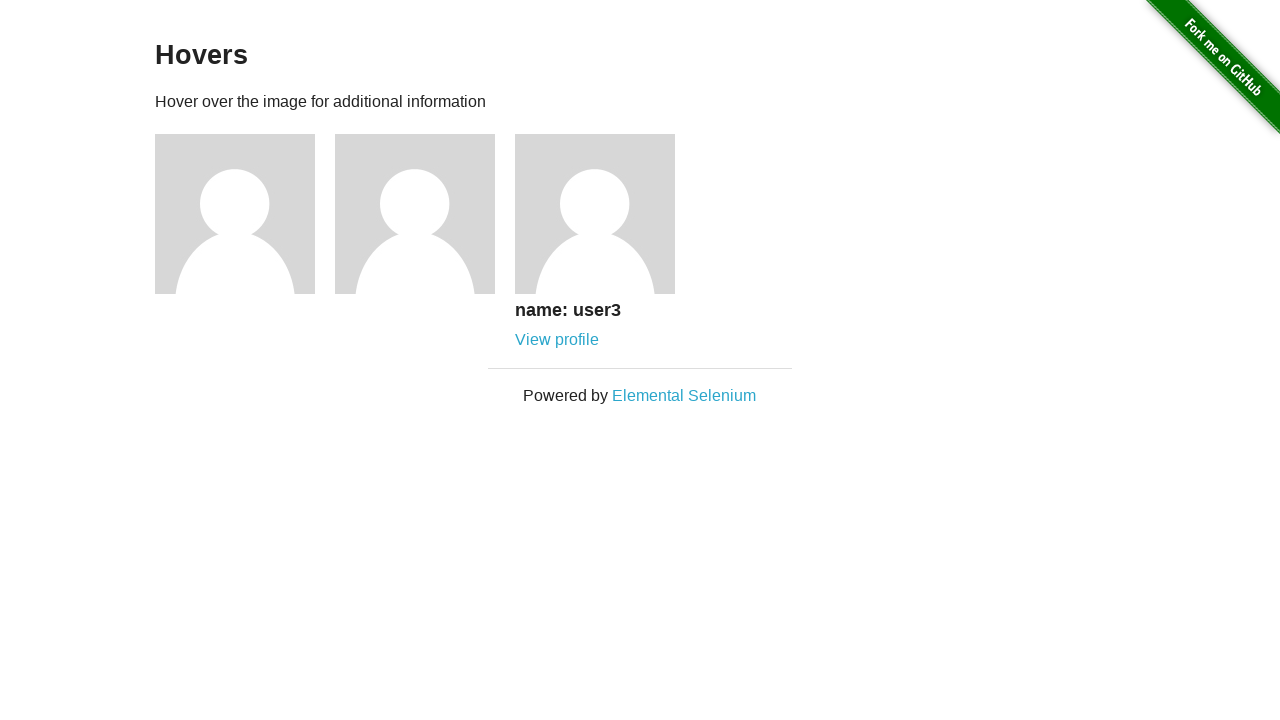

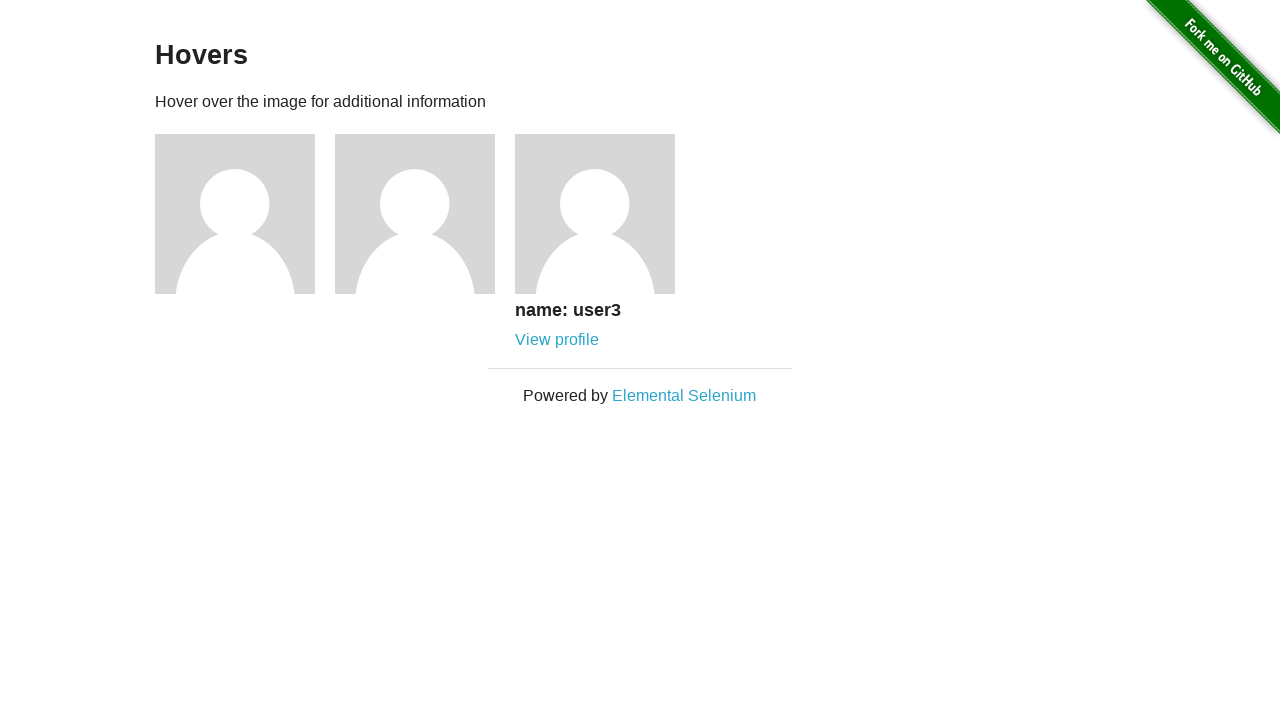